Tests unmarking todo items as complete by unchecking the checkbox after it was checked

Starting URL: https://demo.playwright.dev/todomvc

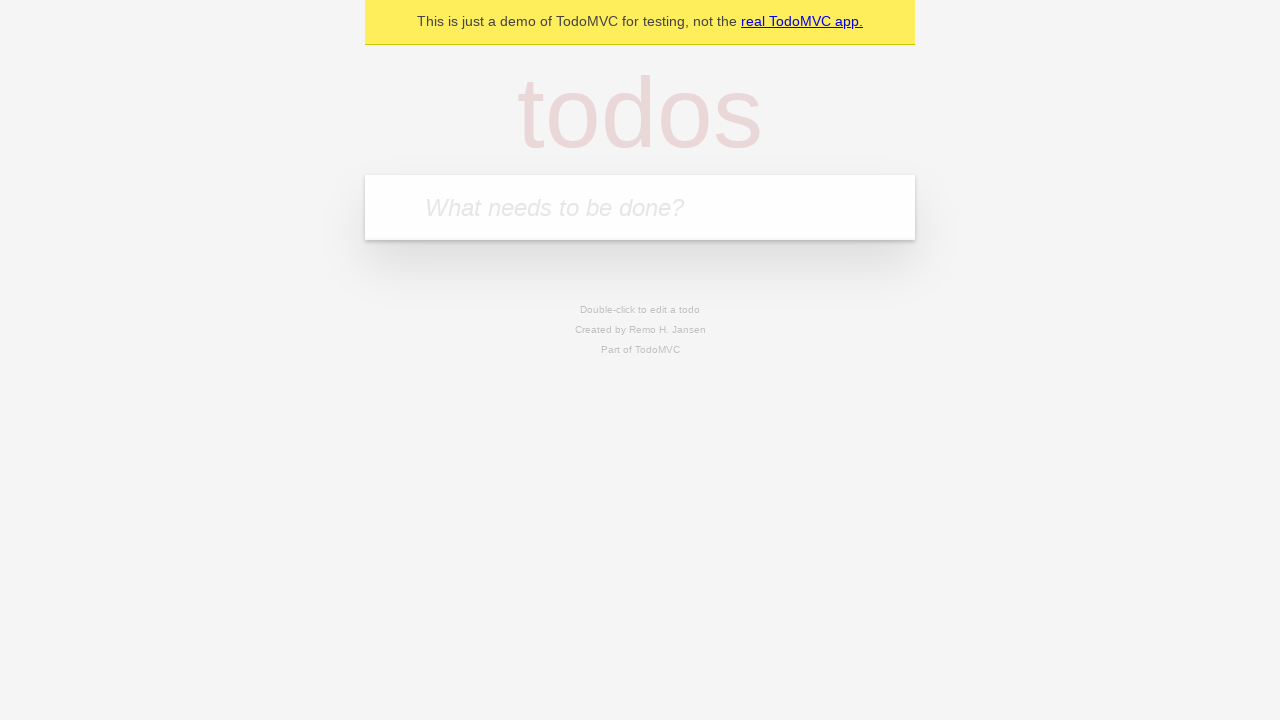

Filled todo input field with 'buy some cheese' on internal:attr=[placeholder="What needs to be done?"i]
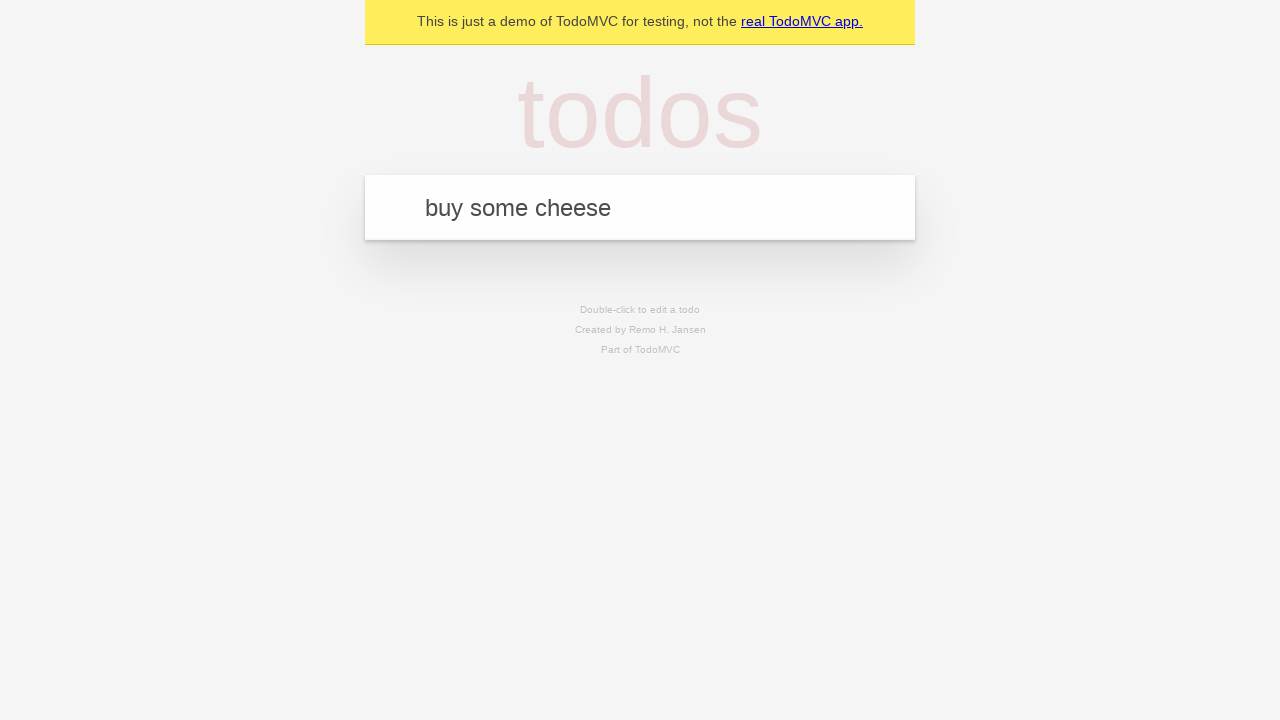

Pressed Enter to create todo item 'buy some cheese' on internal:attr=[placeholder="What needs to be done?"i]
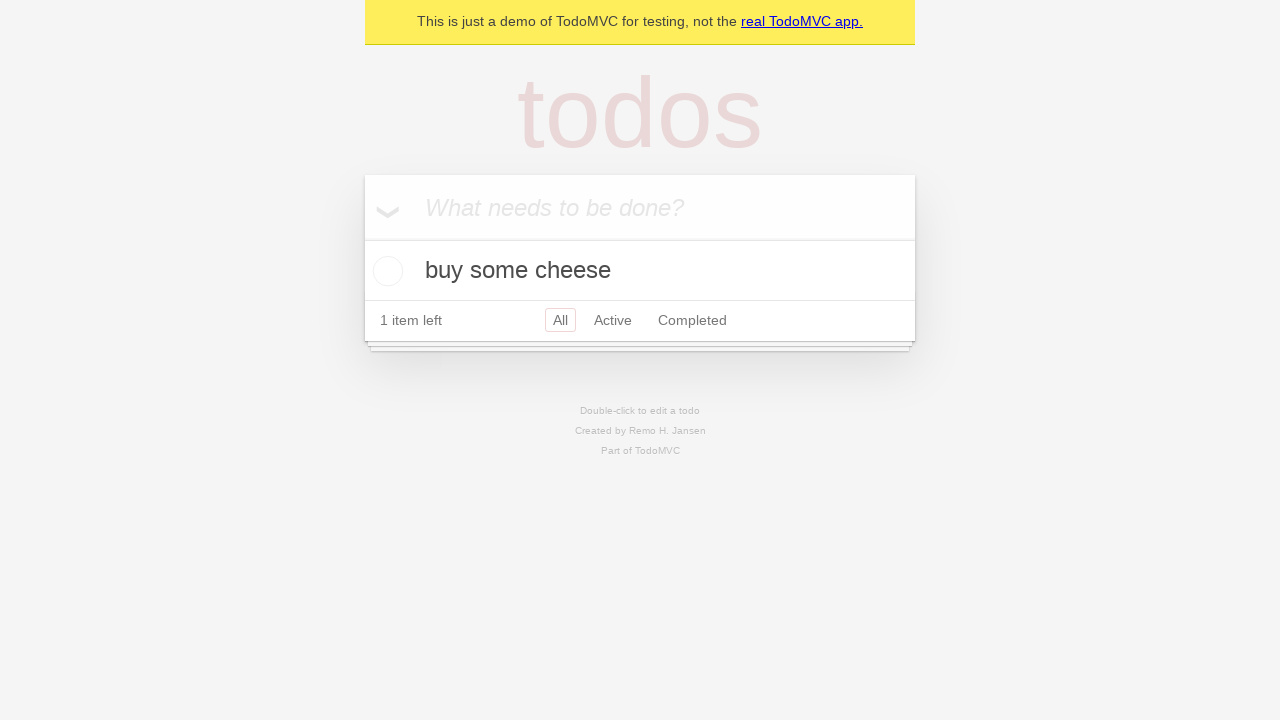

Filled todo input field with 'feed the cat' on internal:attr=[placeholder="What needs to be done?"i]
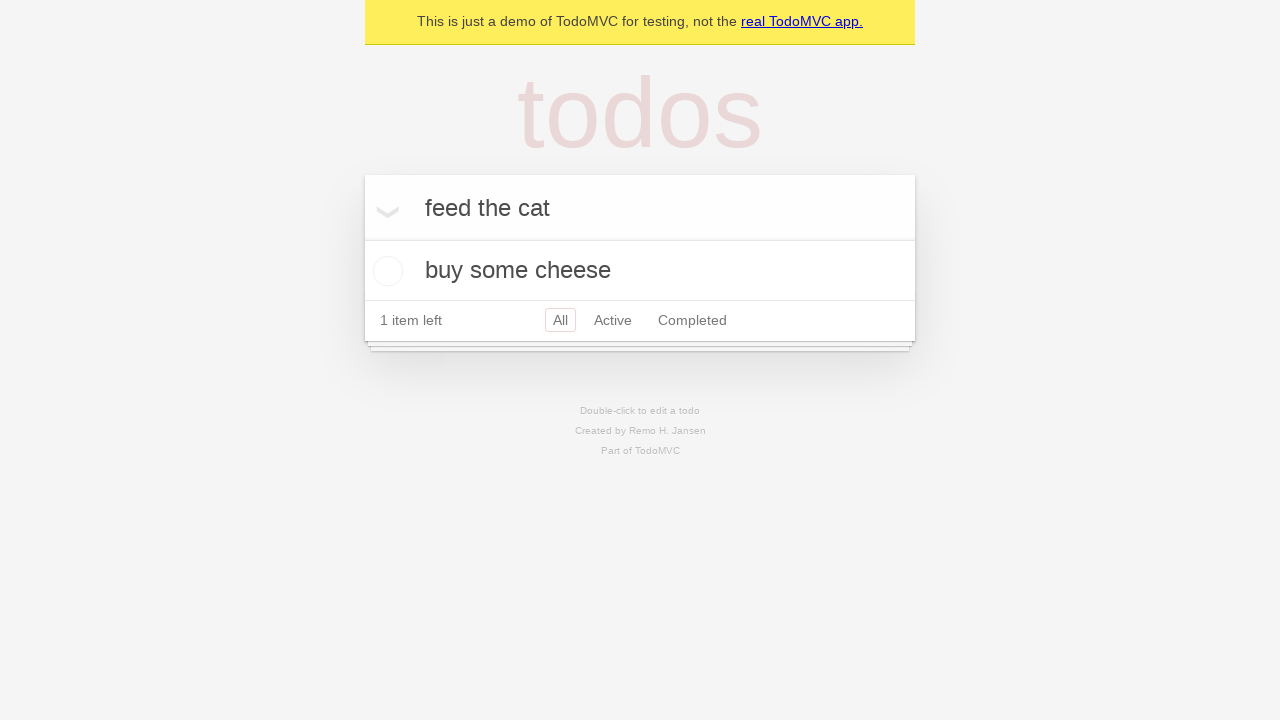

Pressed Enter to create todo item 'feed the cat' on internal:attr=[placeholder="What needs to be done?"i]
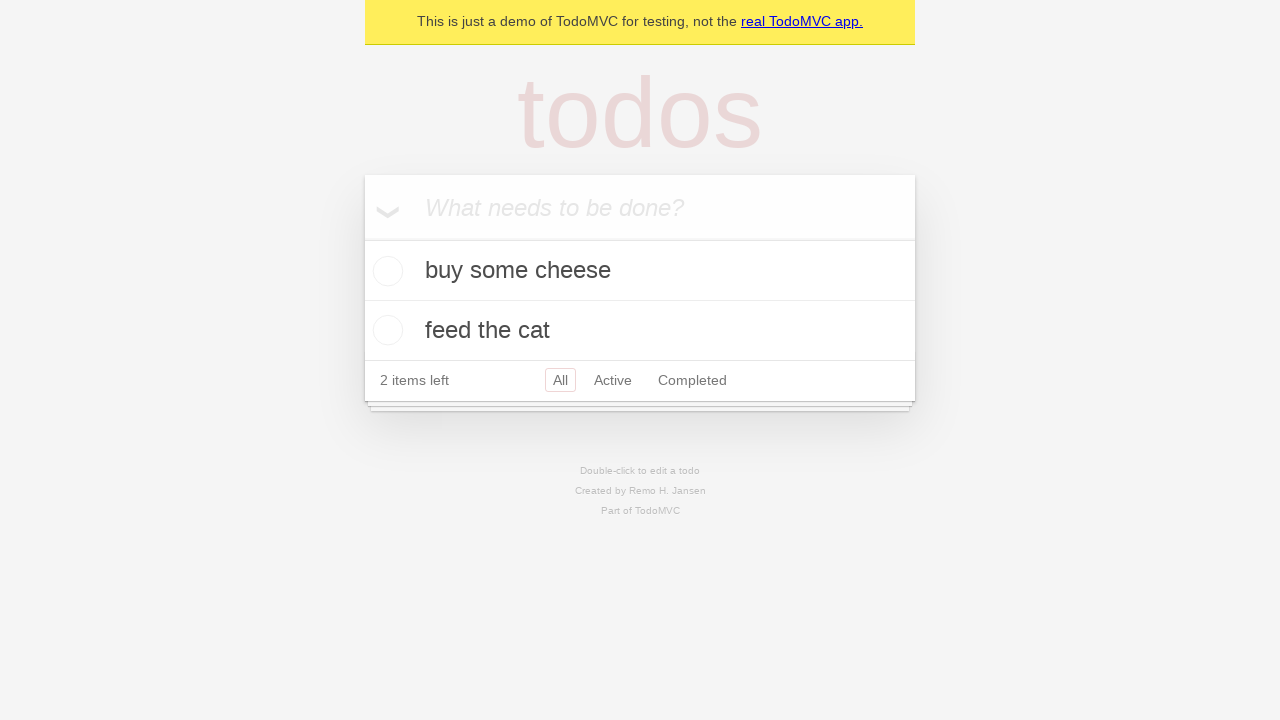

Waited for both todo items to appear in the DOM
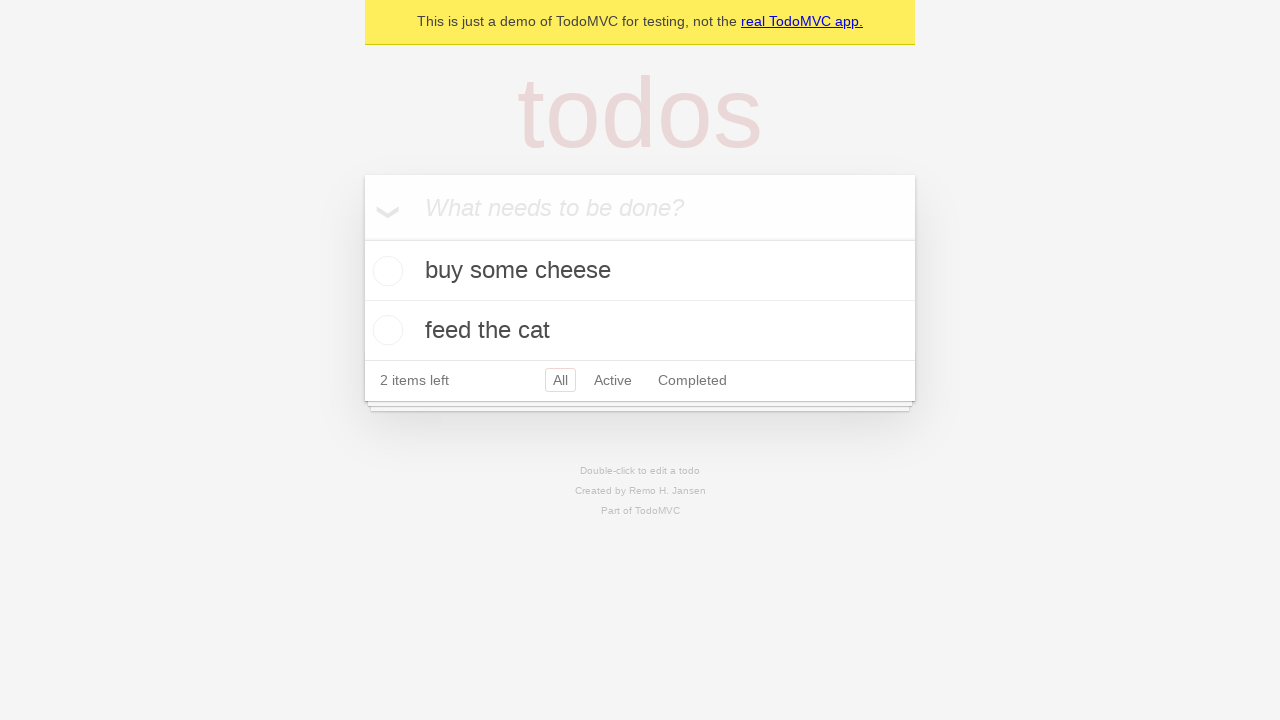

Checked the checkbox for the first todo item at (385, 271) on internal:testid=[data-testid="todo-item"s] >> nth=0 >> internal:role=checkbox
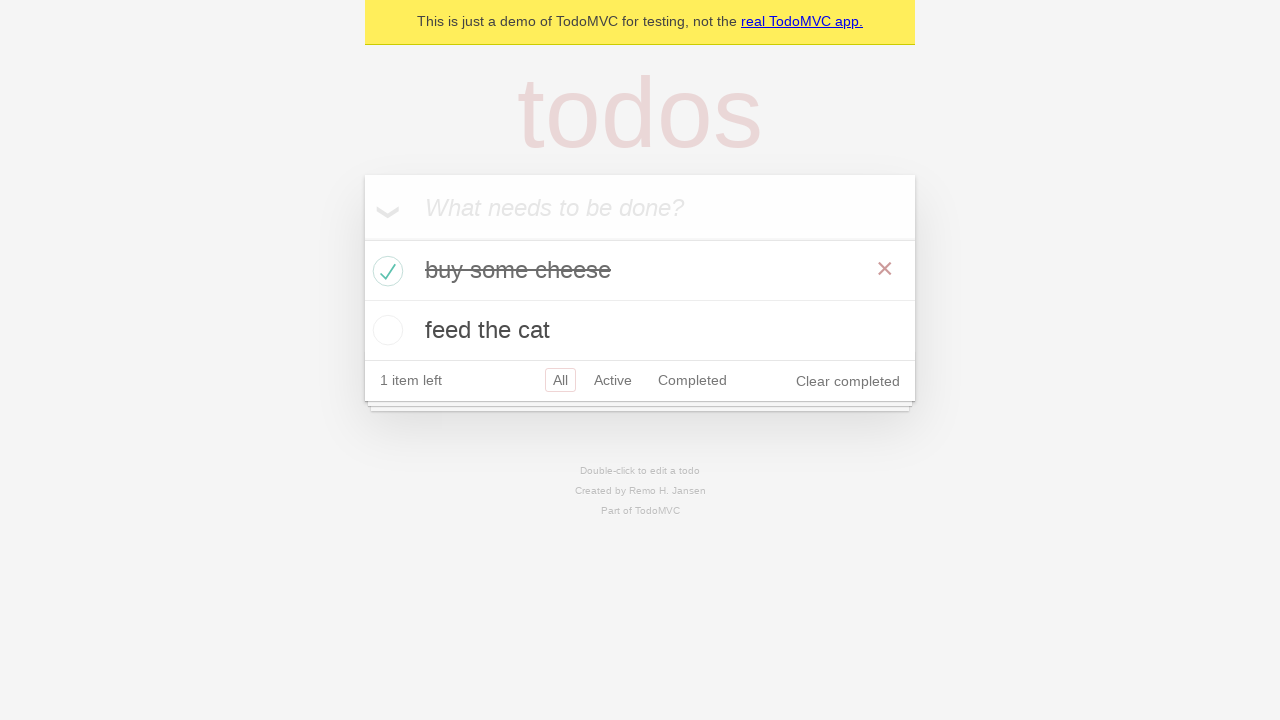

Unchecked the checkbox to un-mark the first todo item as complete at (385, 271) on internal:testid=[data-testid="todo-item"s] >> nth=0 >> internal:role=checkbox
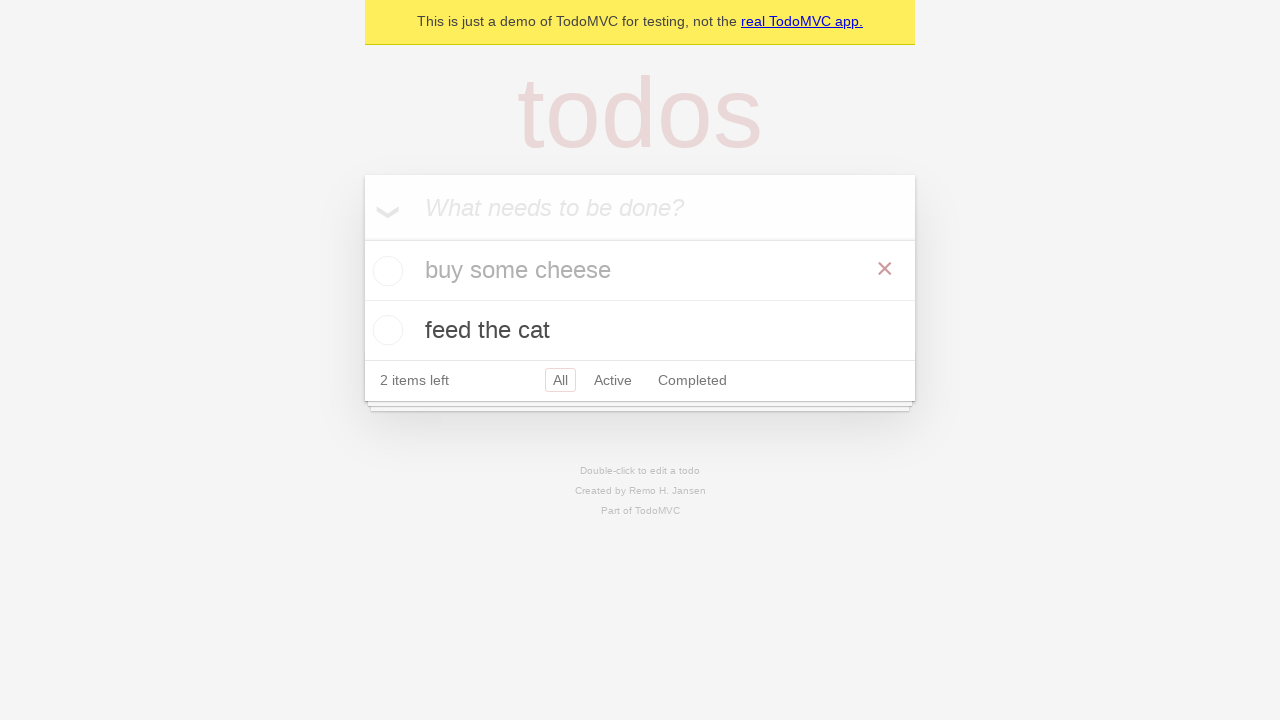

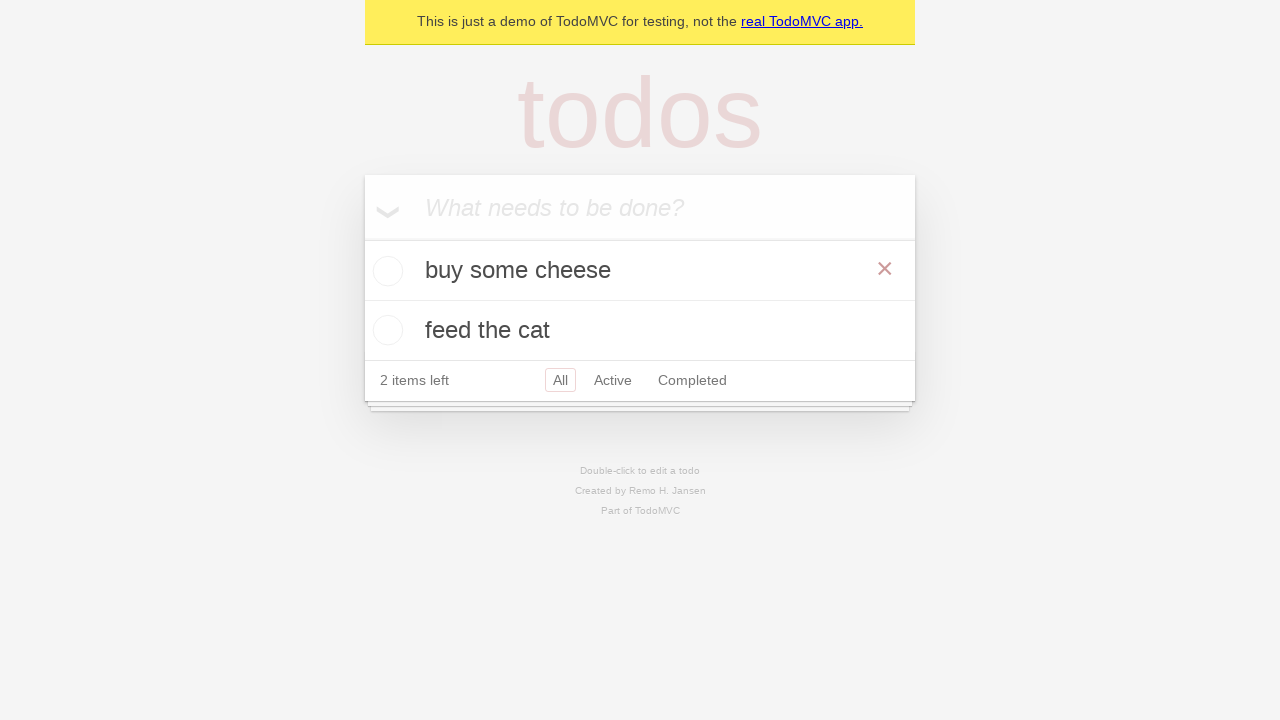